Tests an explicit wait scenario by waiting for a price element to show a specific value, then clicking a book button, calculating a mathematical formula based on a displayed value, entering the result, and submitting the form.

Starting URL: http://suninjuly.github.io/explicit_wait2.html

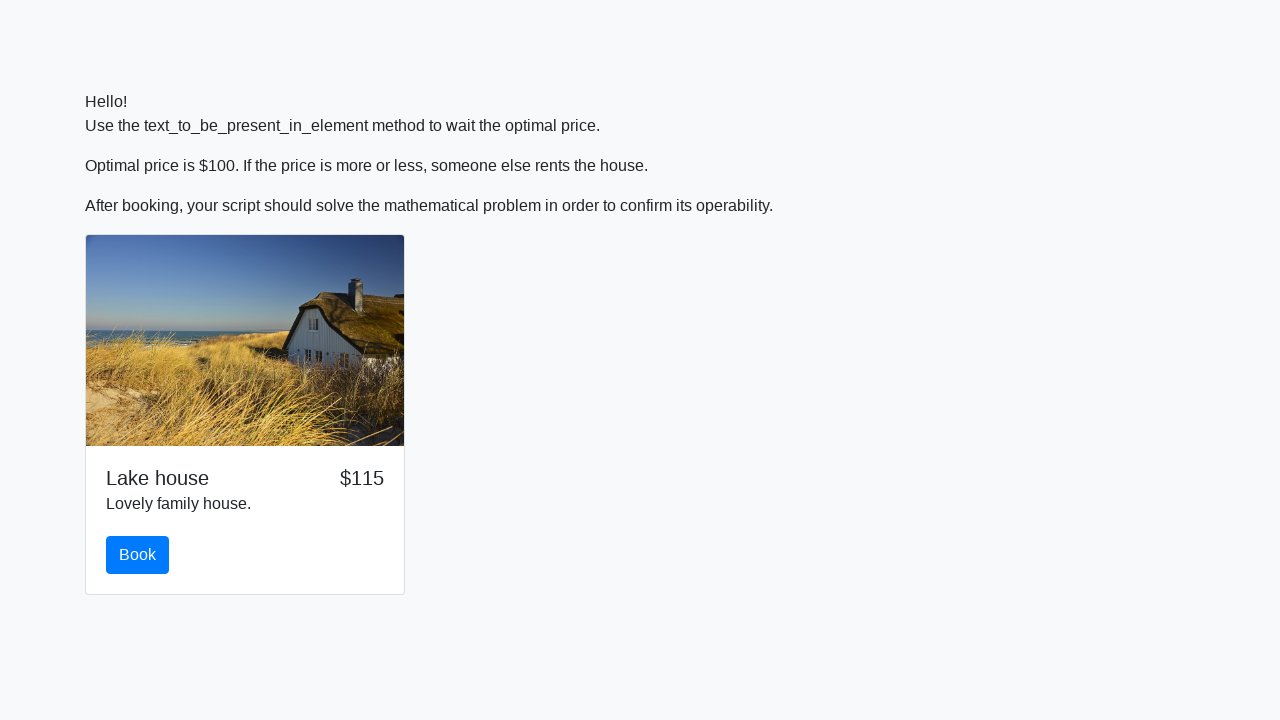

Waited for price element to display value of 100
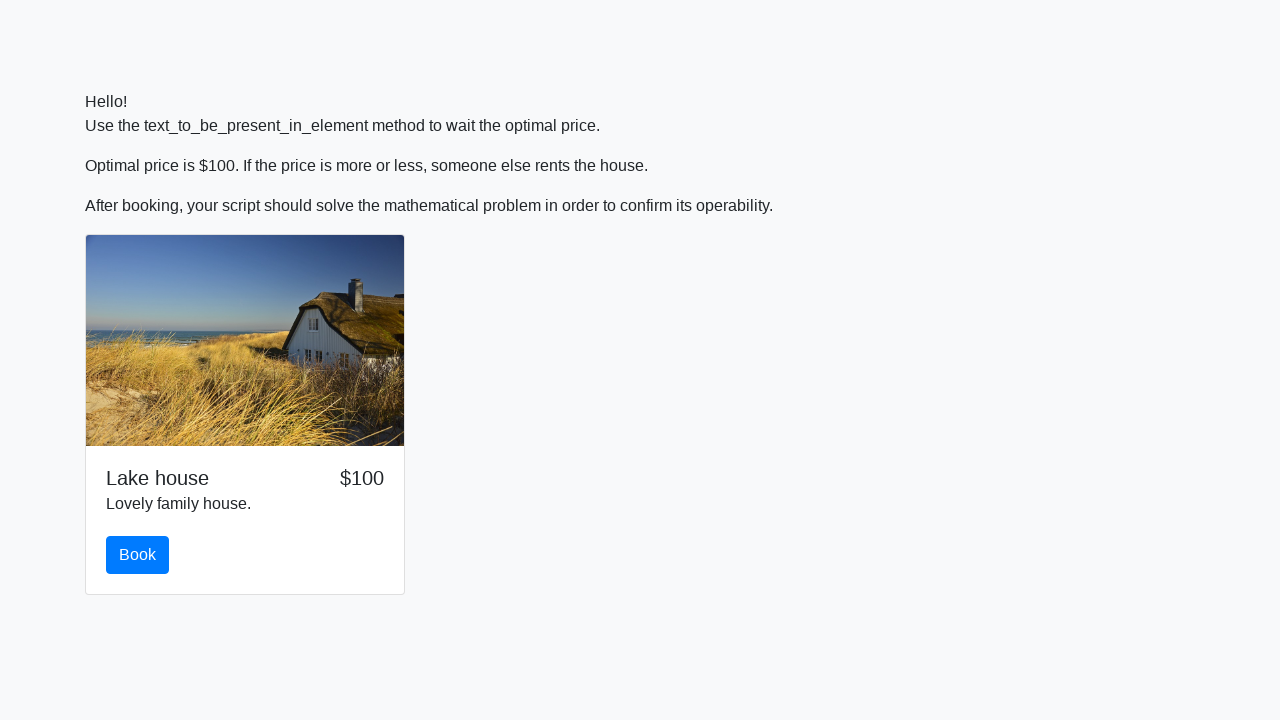

Clicked the book button at (138, 555) on #book
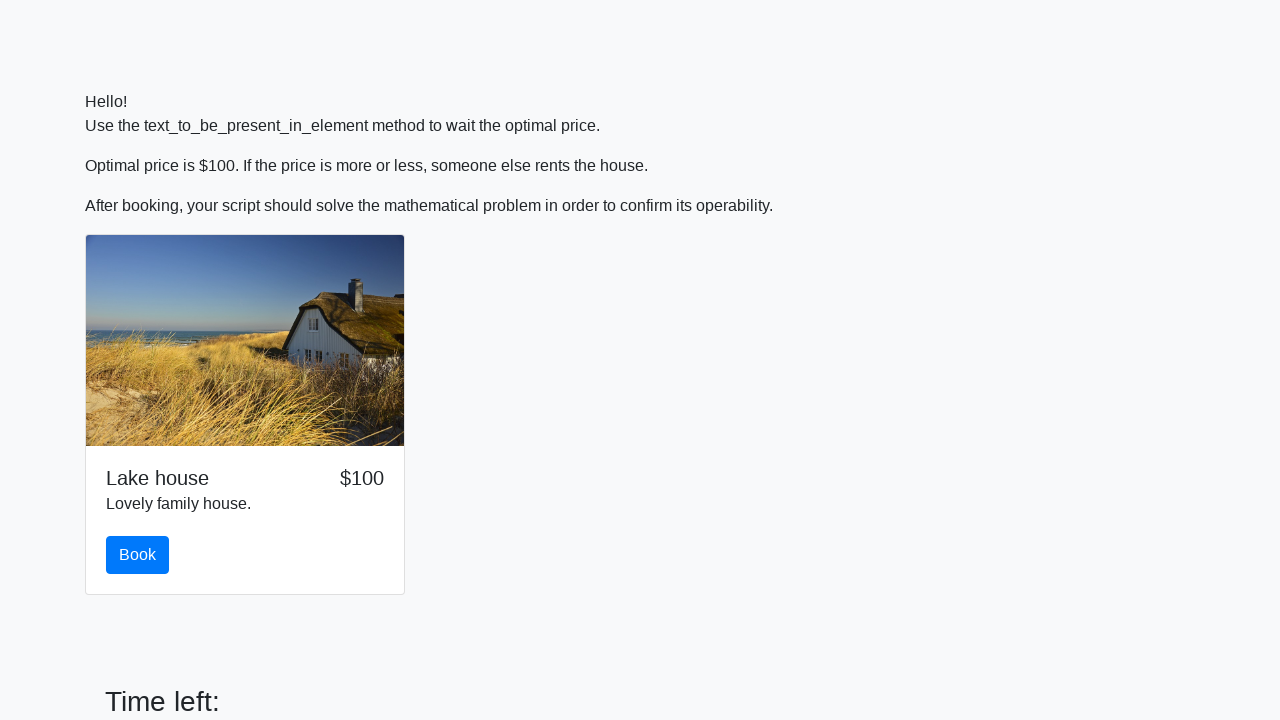

Retrieved input value: 825
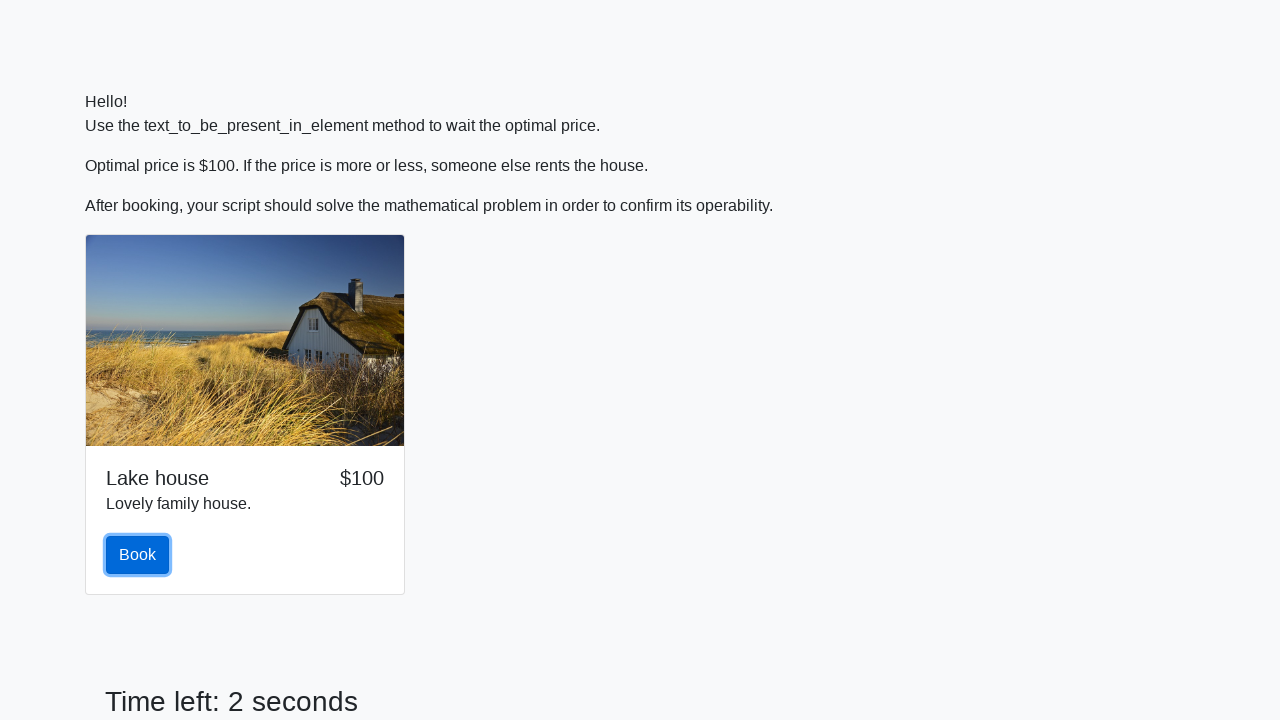

Calculated mathematical formula result: 2.4287760848119175
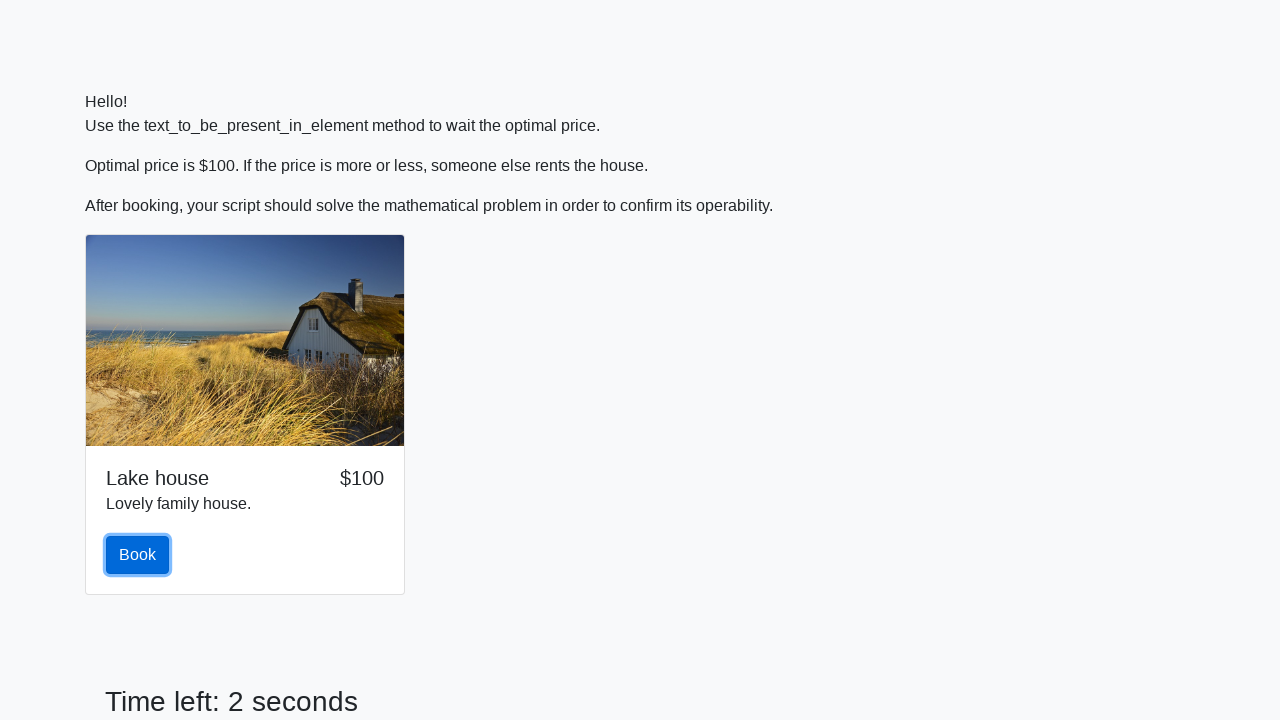

Entered calculated result into answer field on #answer
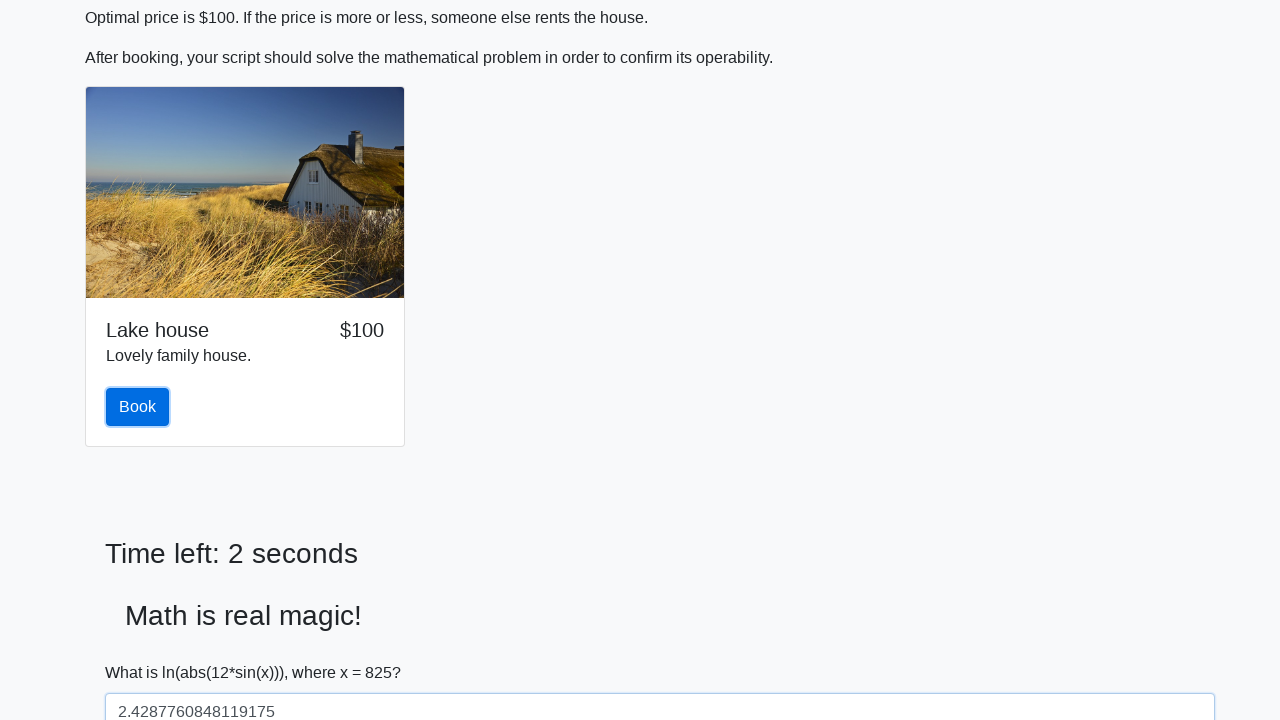

Clicked solve button to submit form at (143, 651) on #solve
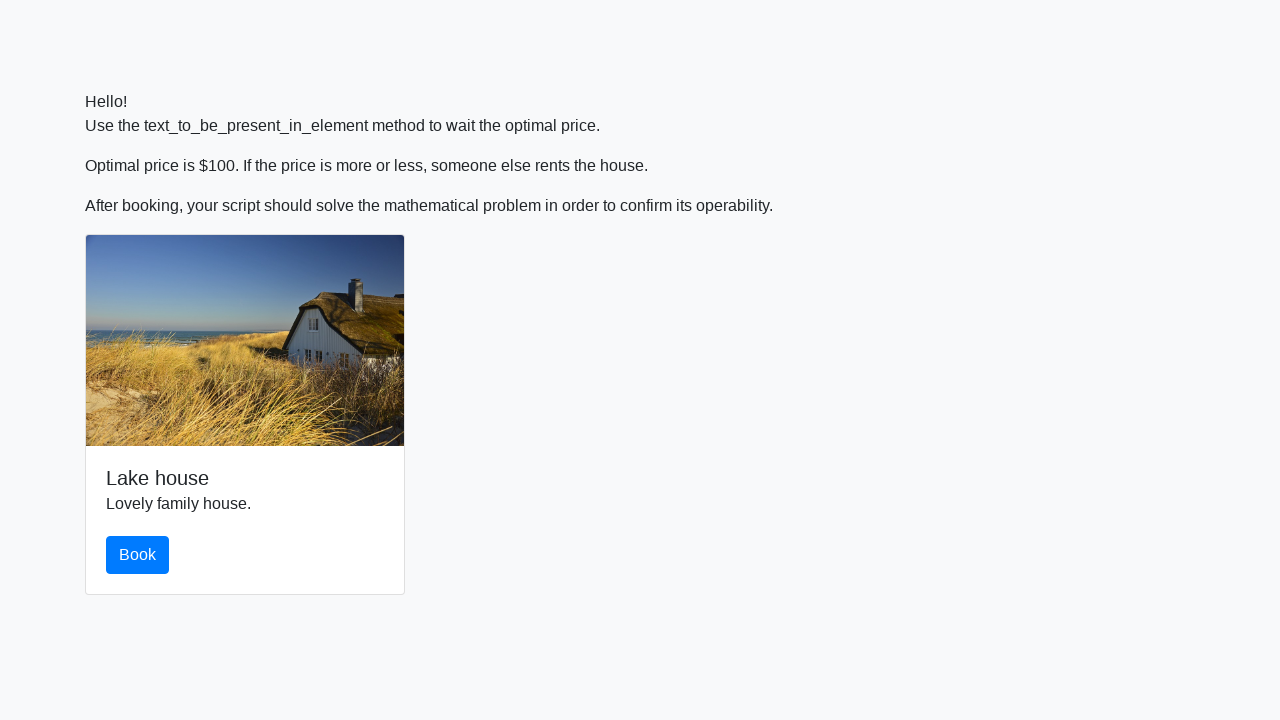

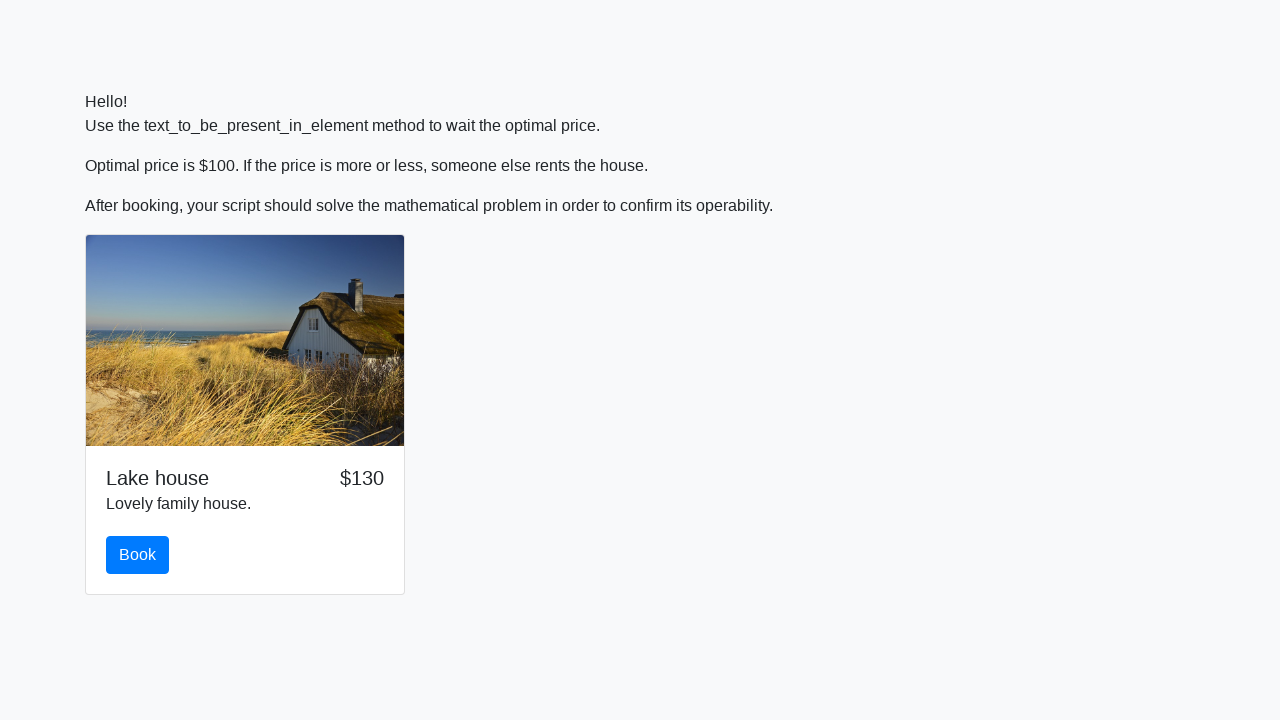